Tests JavaScript alert handling by triggering a prompt alert, entering text, and accepting it

Starting URL: https://the-internet.herokuapp.com/javascript_alerts

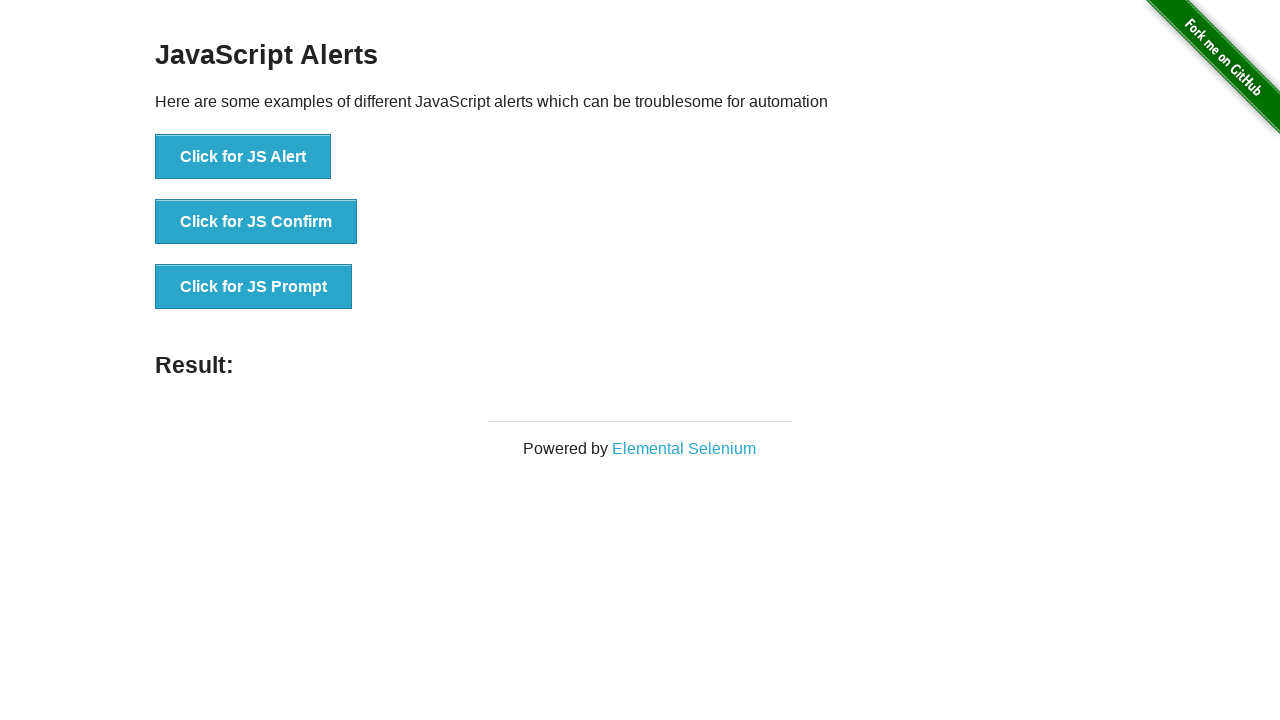

Clicked button to trigger JavaScript prompt alert at (254, 287) on xpath=//button[@onclick='jsPrompt()']
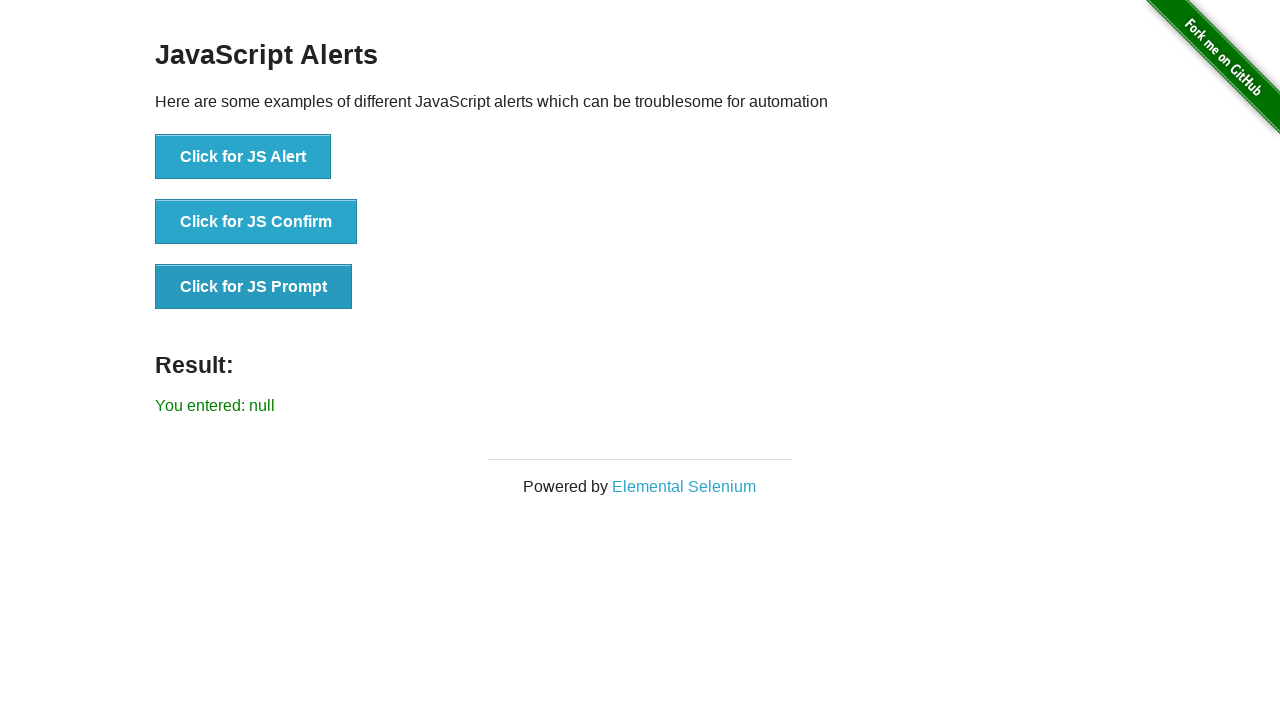

Set up dialog handler to accept prompt with text 'amo Amor'
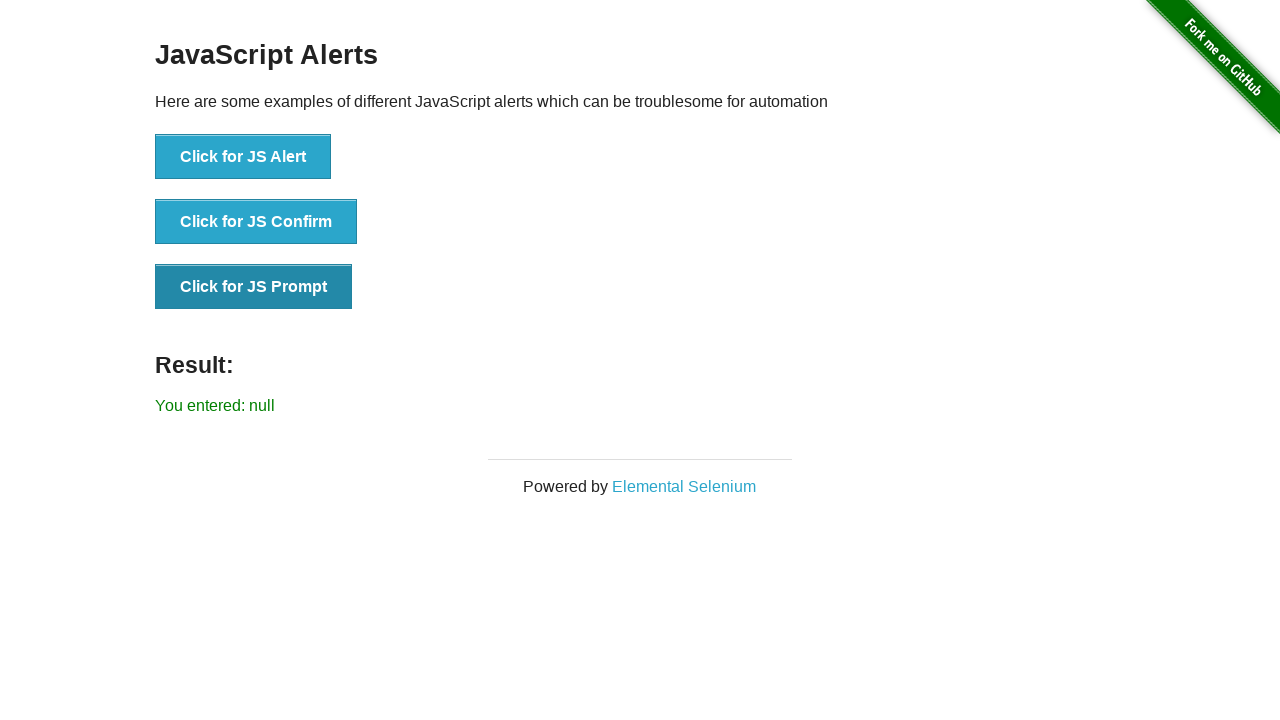

Clicked button to trigger and handle JavaScript prompt alert at (254, 287) on xpath=//button[@onclick='jsPrompt()']
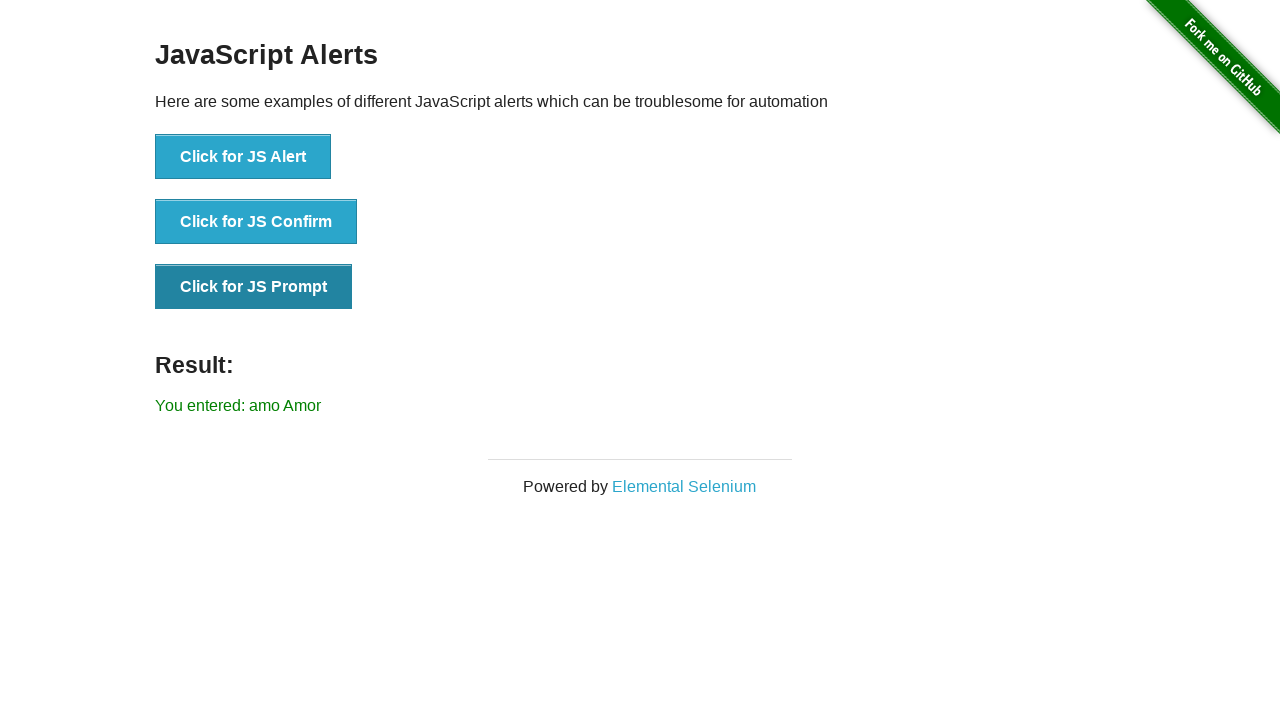

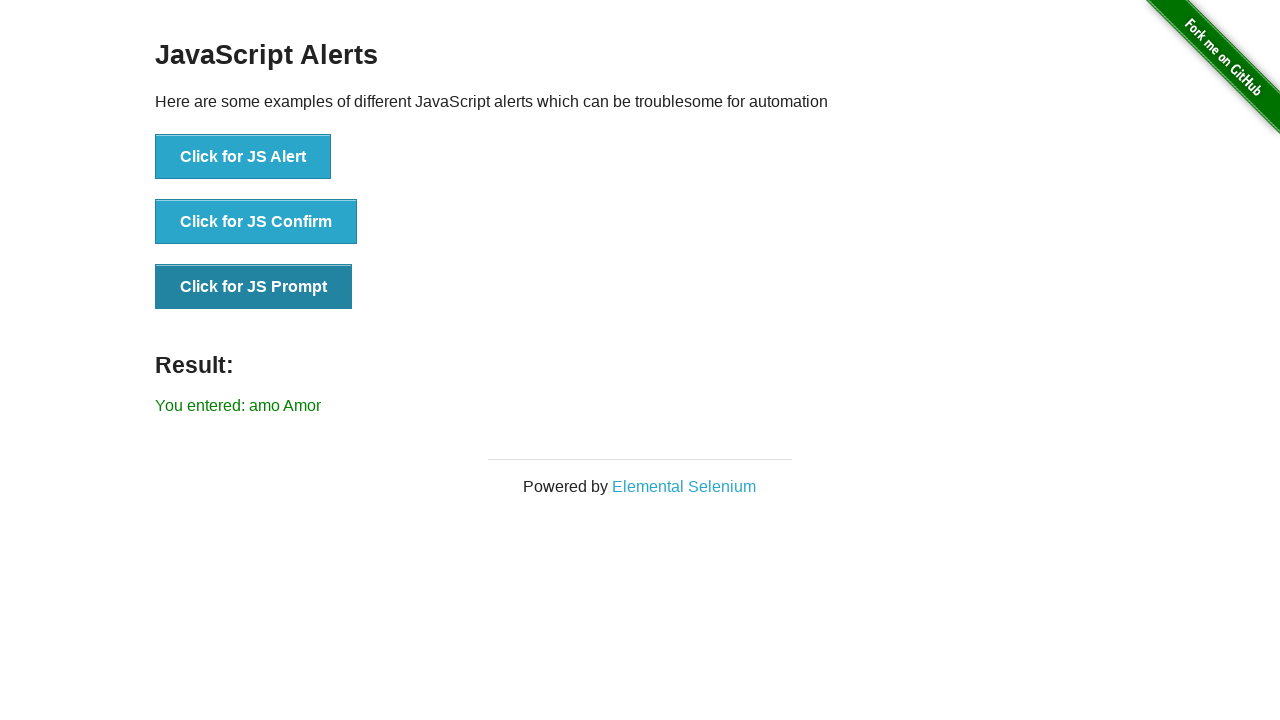